Tests JavaScript alert handling by interacting with three types of alerts: simple alert, confirm dialog, and prompt dialog

Starting URL: https://the-internet.herokuapp.com/javascript_alerts

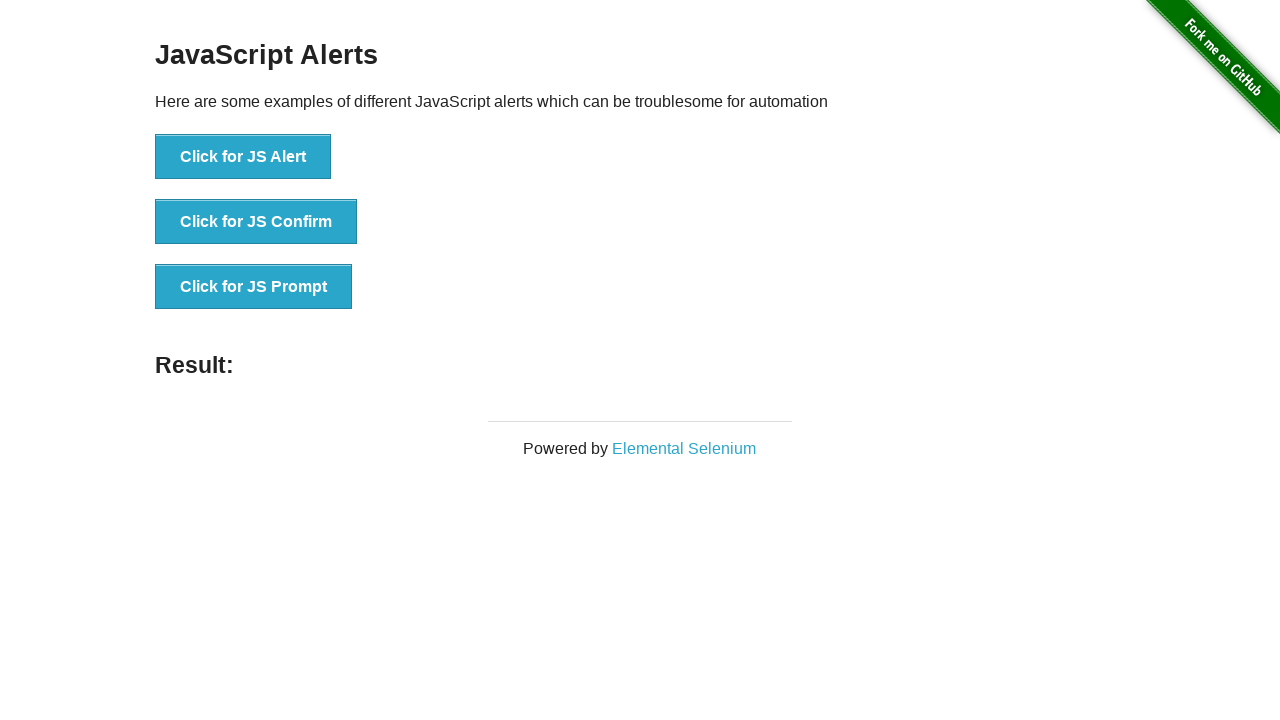

Clicked button to trigger JavaScript alert at (243, 157) on xpath=//button[contains(text(),'Click for JS Alert')]
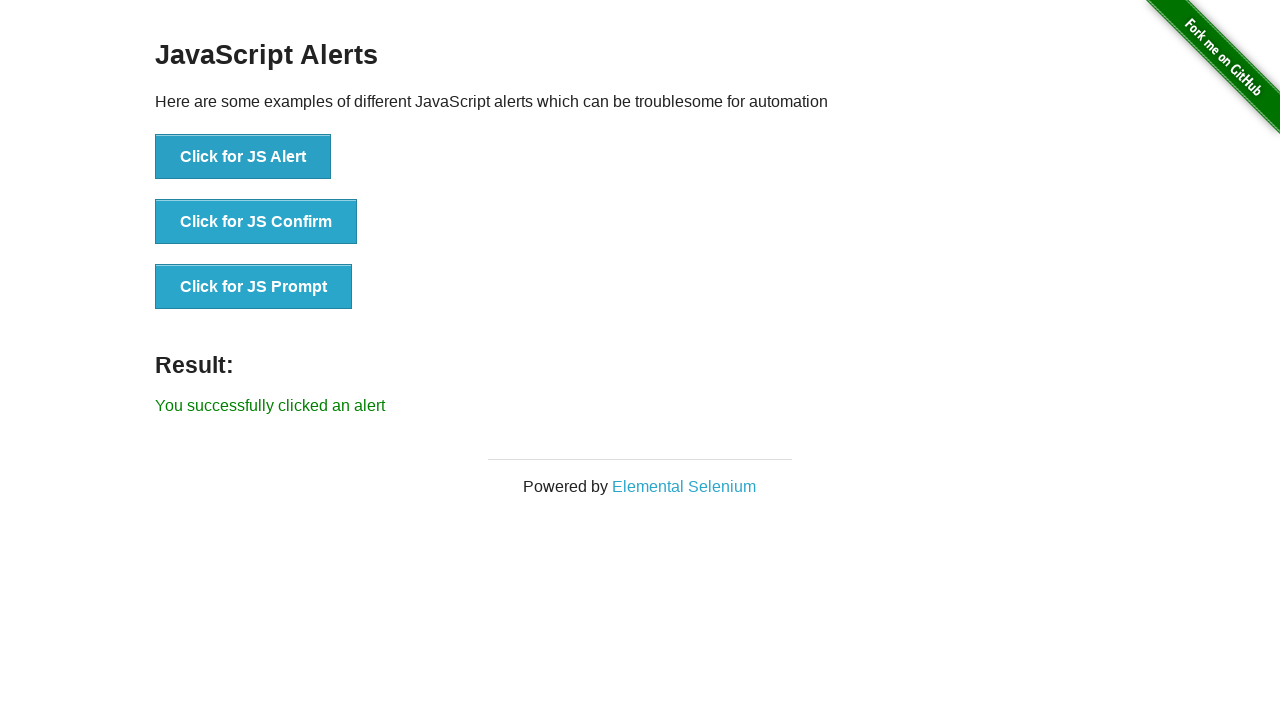

Set up dialog handler to accept alerts
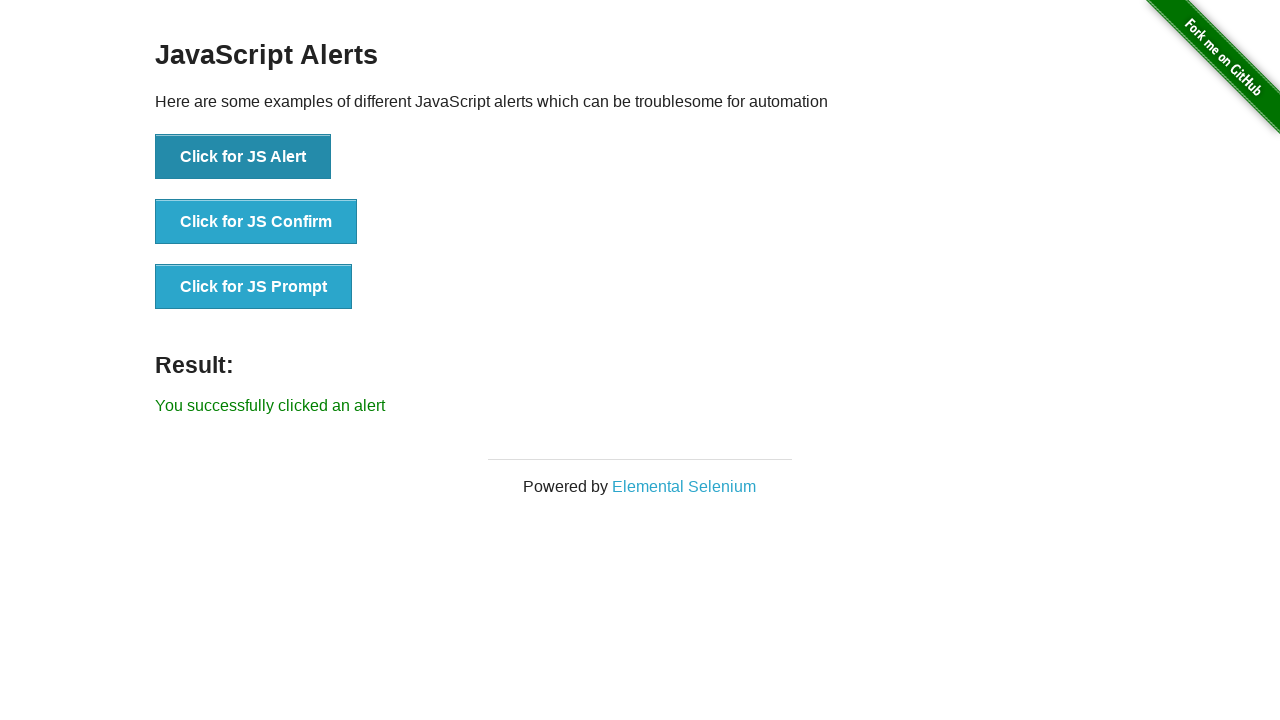

Waited 1 second for alert to be processed
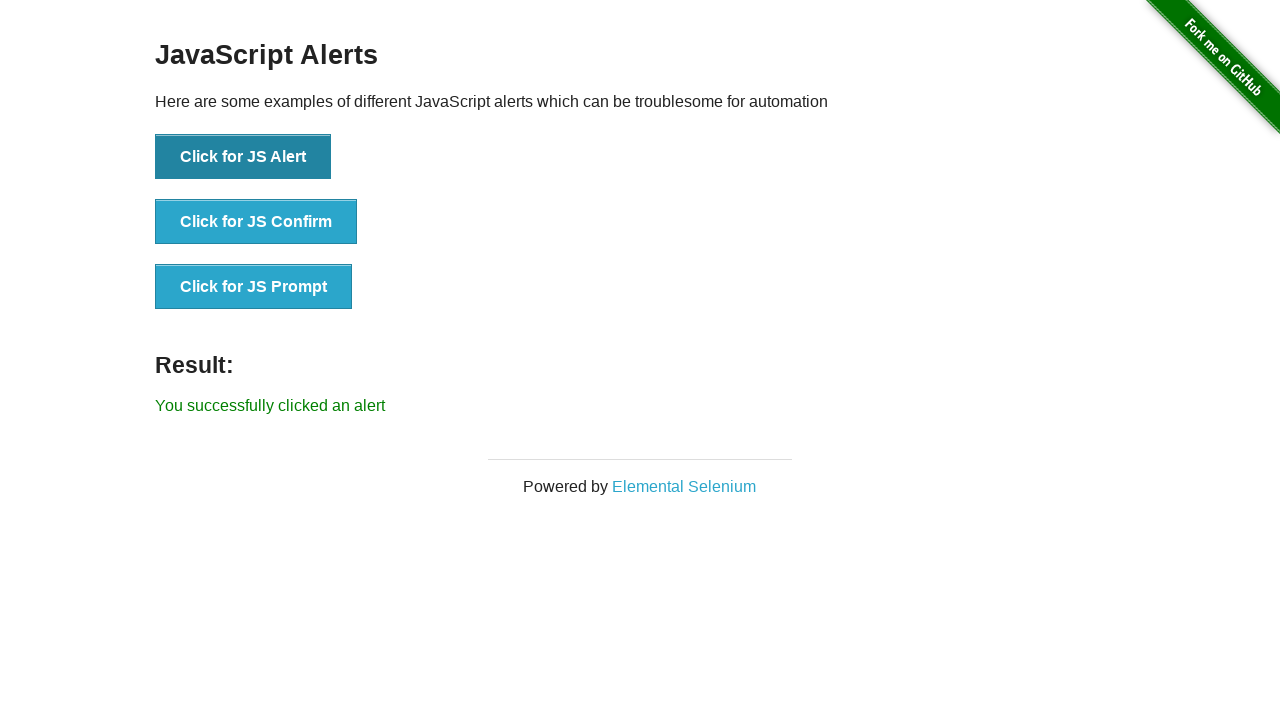

Clicked button to trigger JavaScript confirm dialog at (256, 222) on xpath=//button[contains(text(),'Click for JS Confirm')]
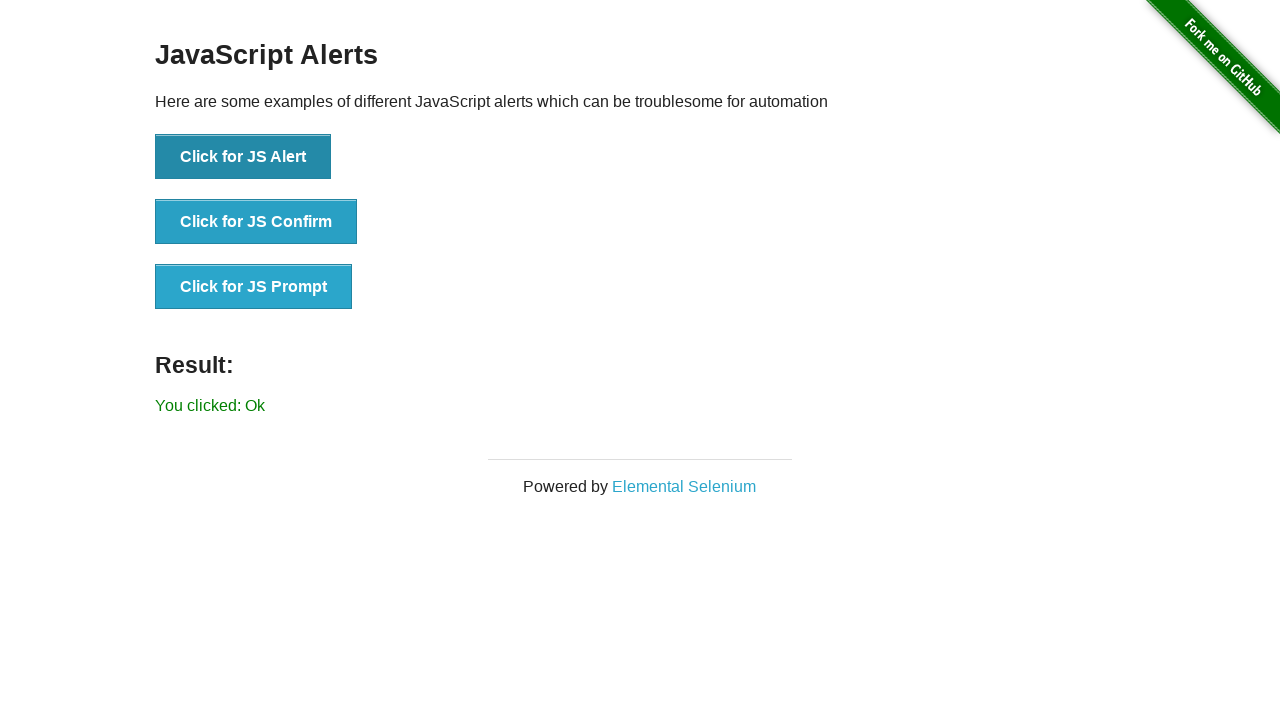

Set up dialog handler to dismiss confirm dialog
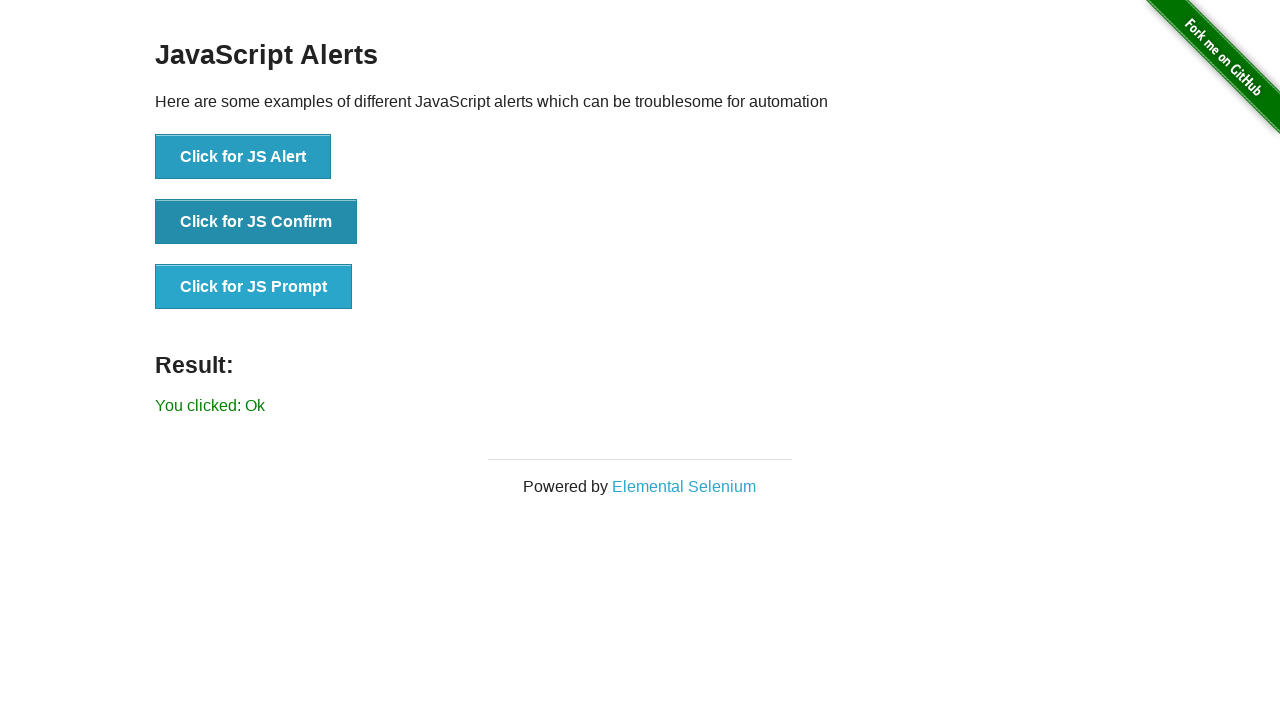

Waited 1 second for confirm dialog to be processed
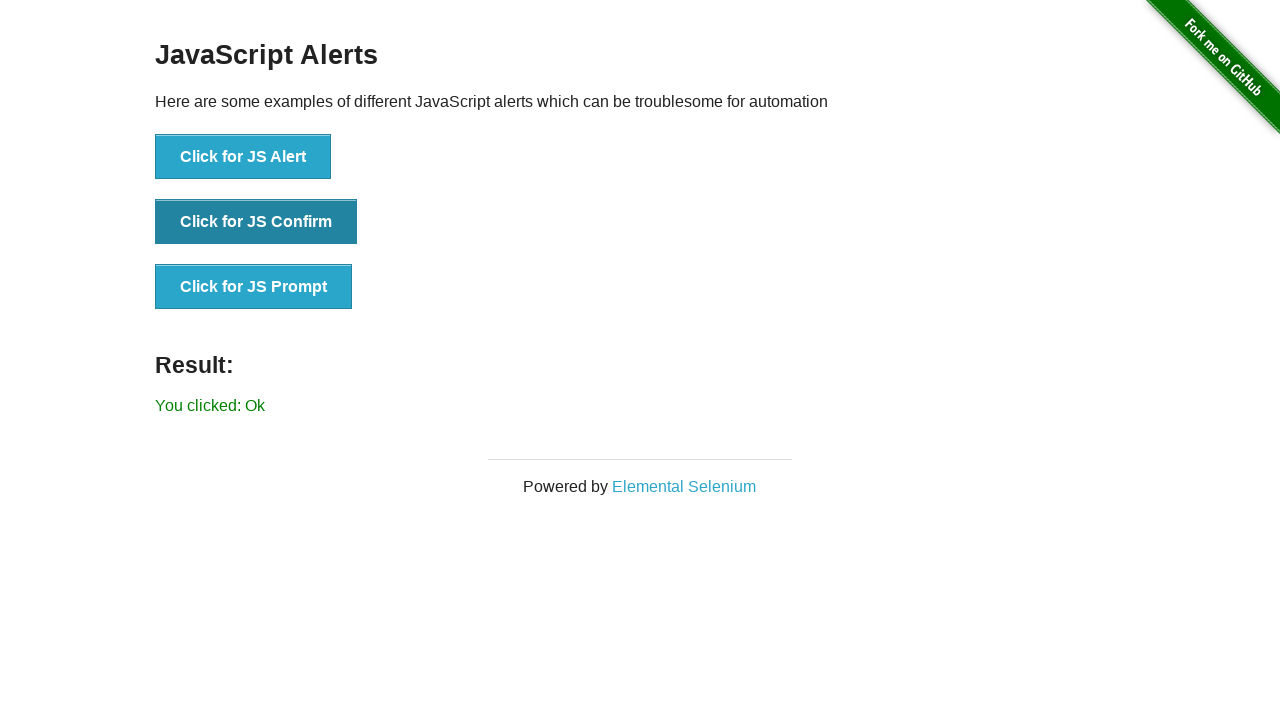

Verified result text element appeared after dismissing confirm
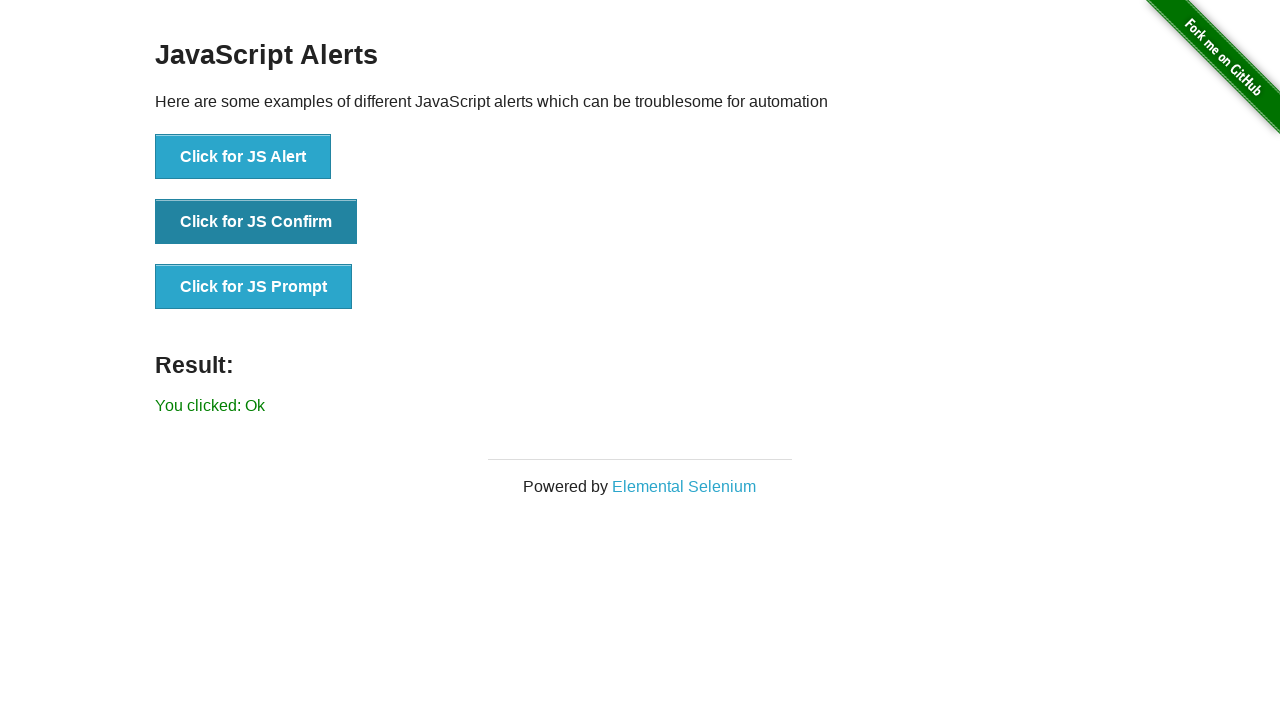

Clicked button to trigger JavaScript prompt dialog at (254, 287) on xpath=//button[contains(text(),'Click for JS Prompt')]
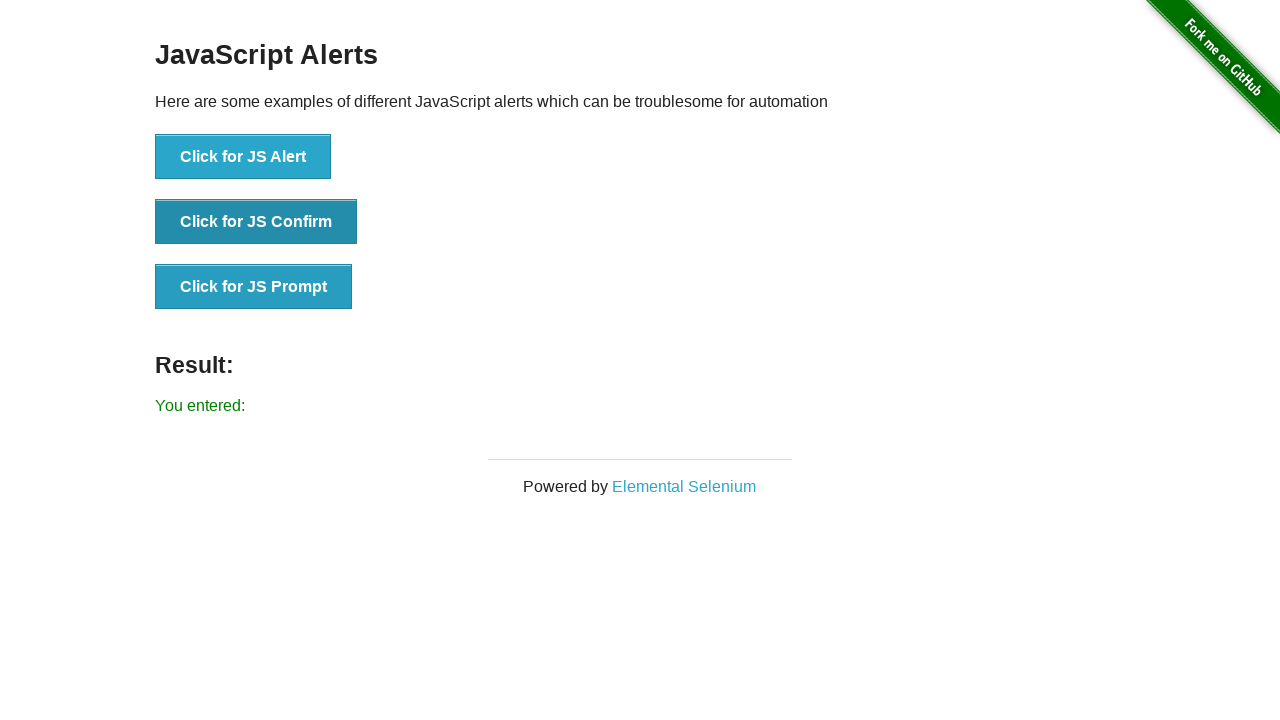

Set up dialog handler to accept prompt with text 'confirm'
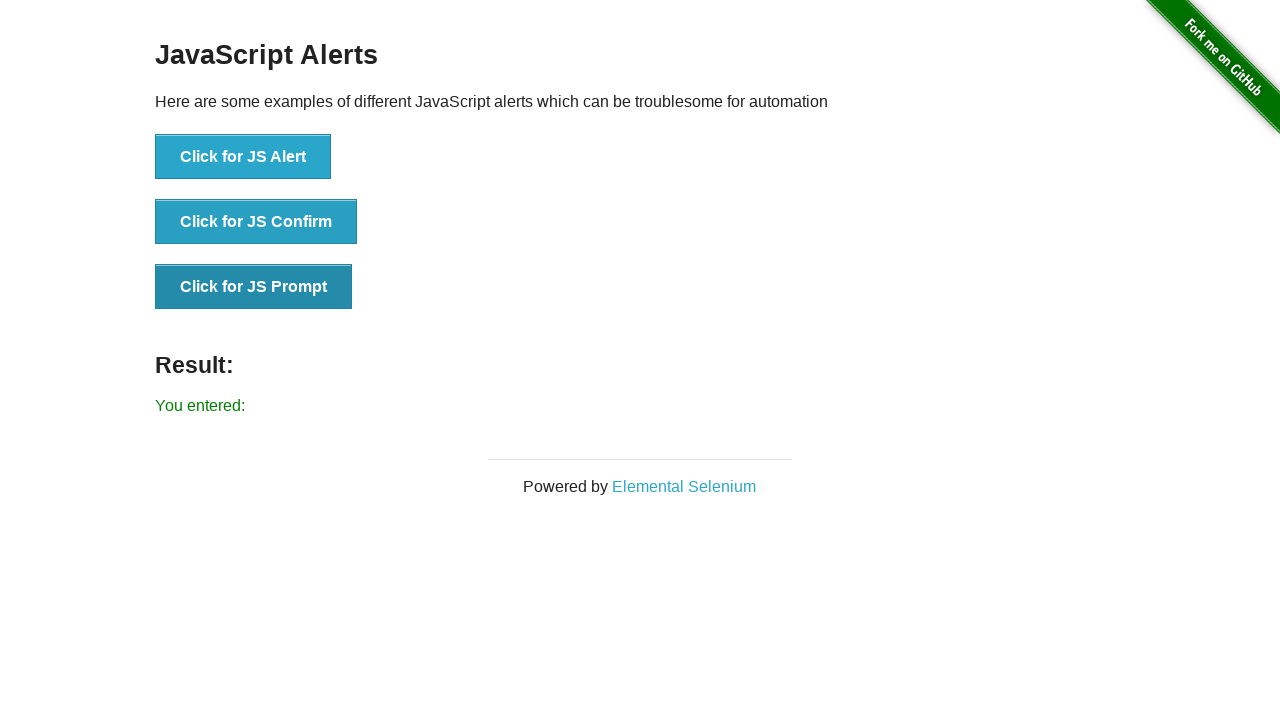

Waited 1 second for prompt dialog to be processed
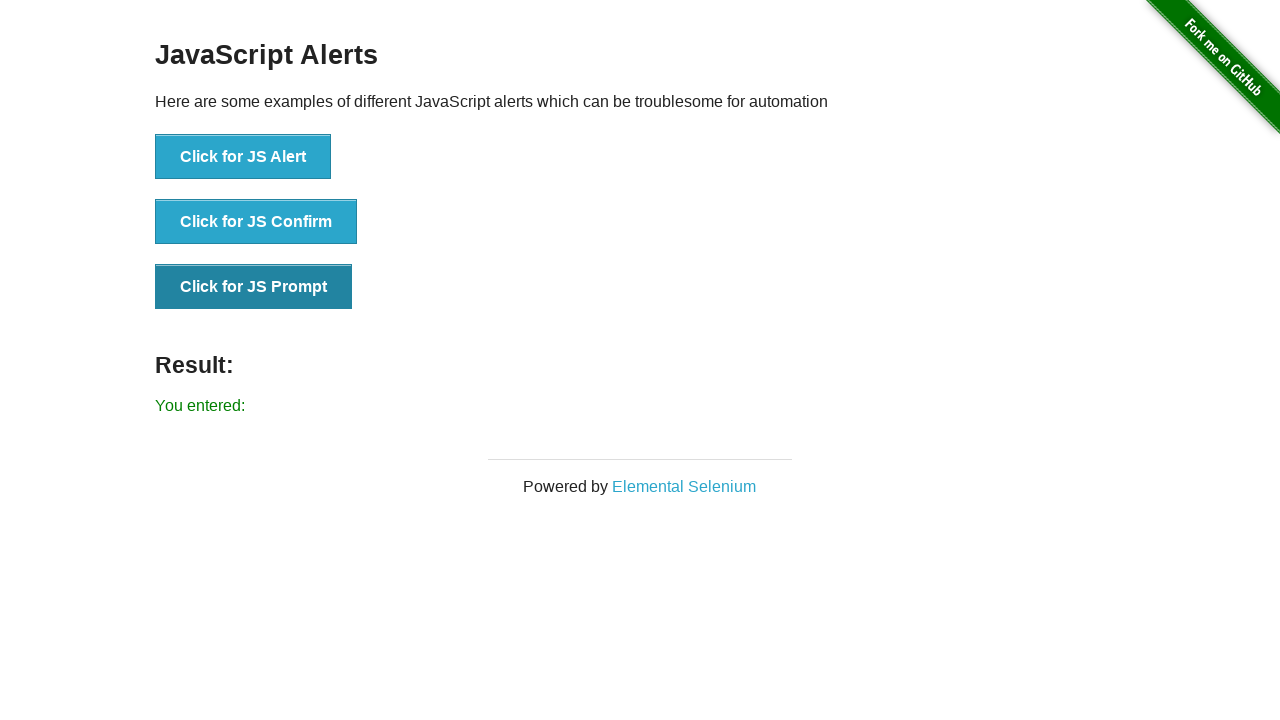

Verified result text element appeared after accepting prompt
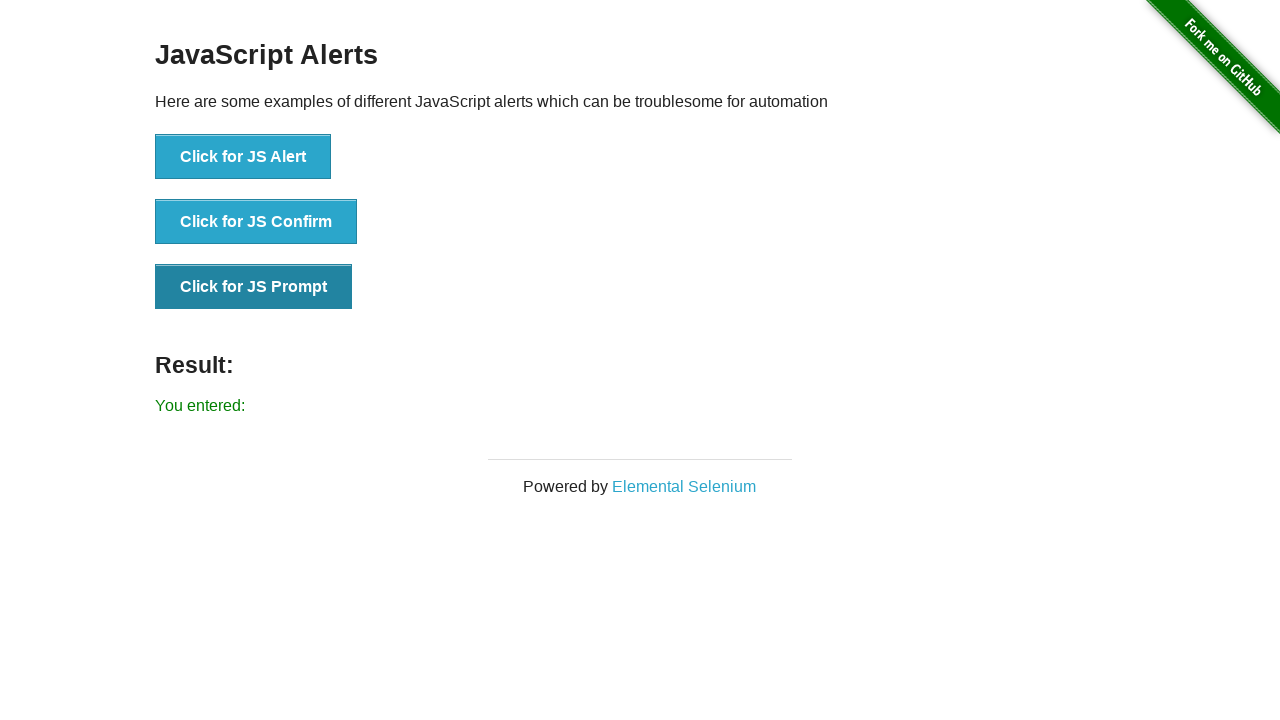

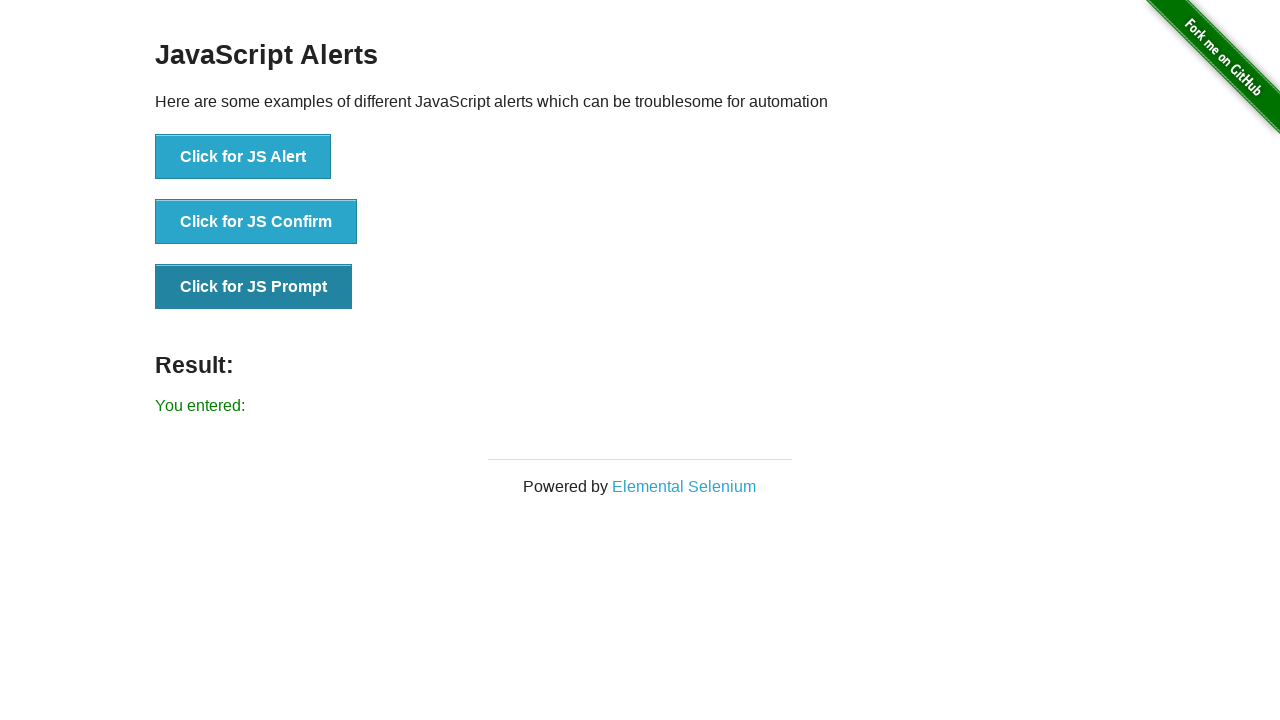